Tests search functionality on dev.to by searching for "testing" and verifying that the top results contain "testing" in their titles

Starting URL: https://dev.to

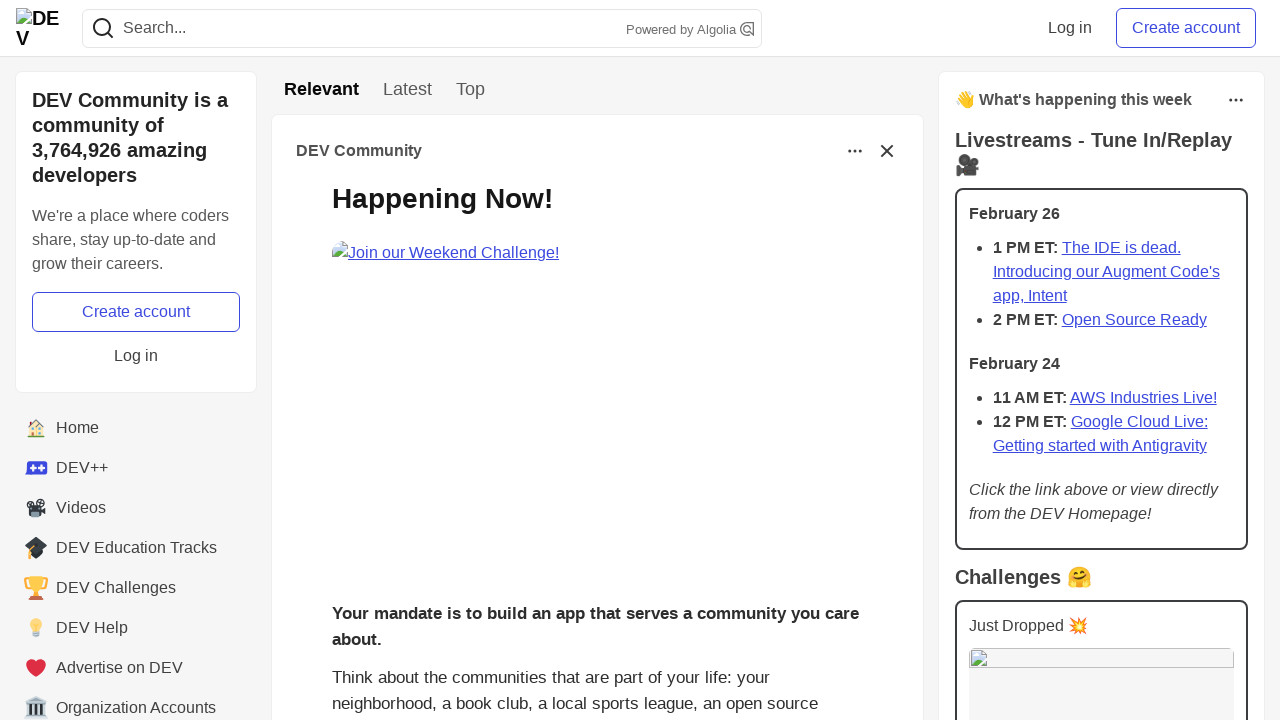

Filled search field with 'testing' on input[name='q']
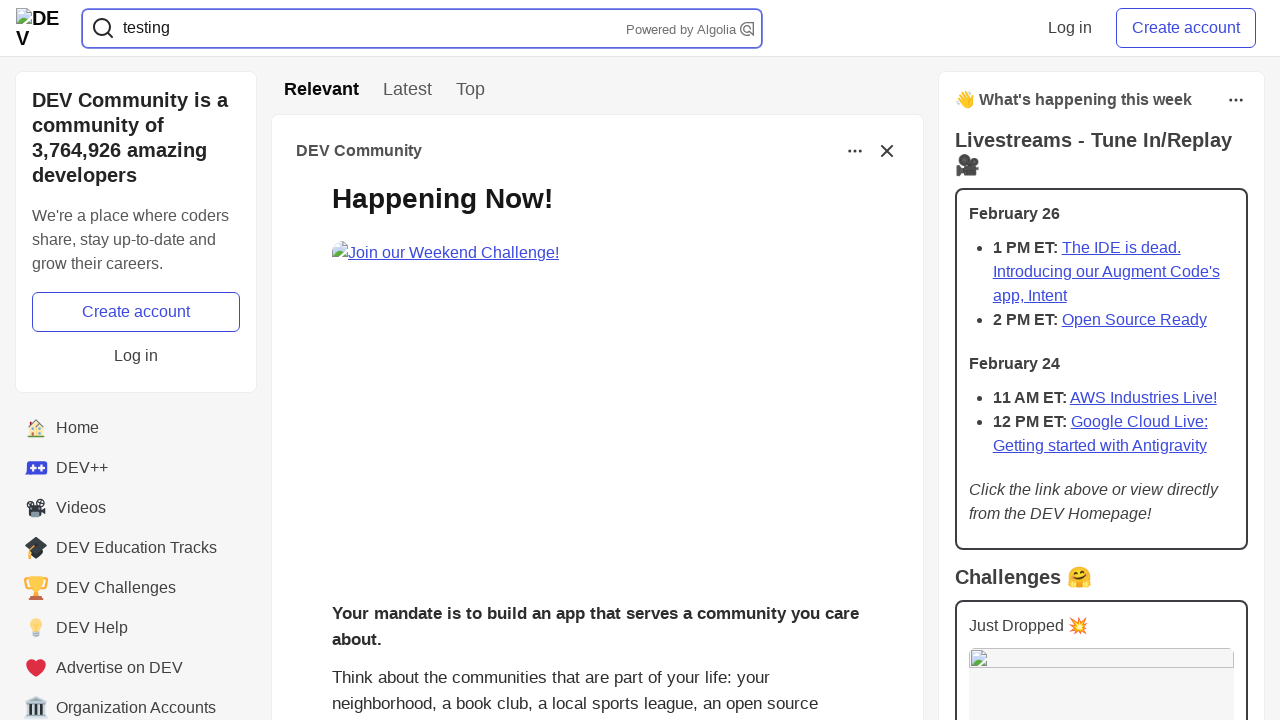

Pressed Enter to submit search on input[name='q']
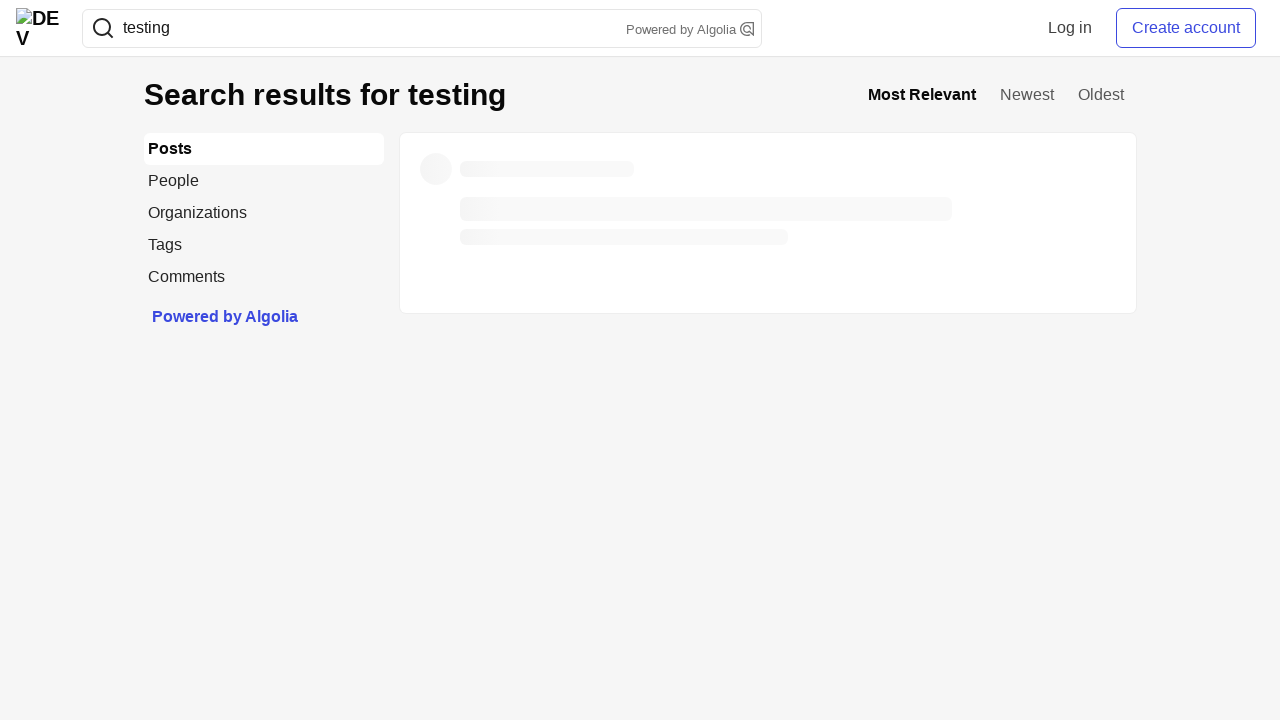

Waited for story title selector to load
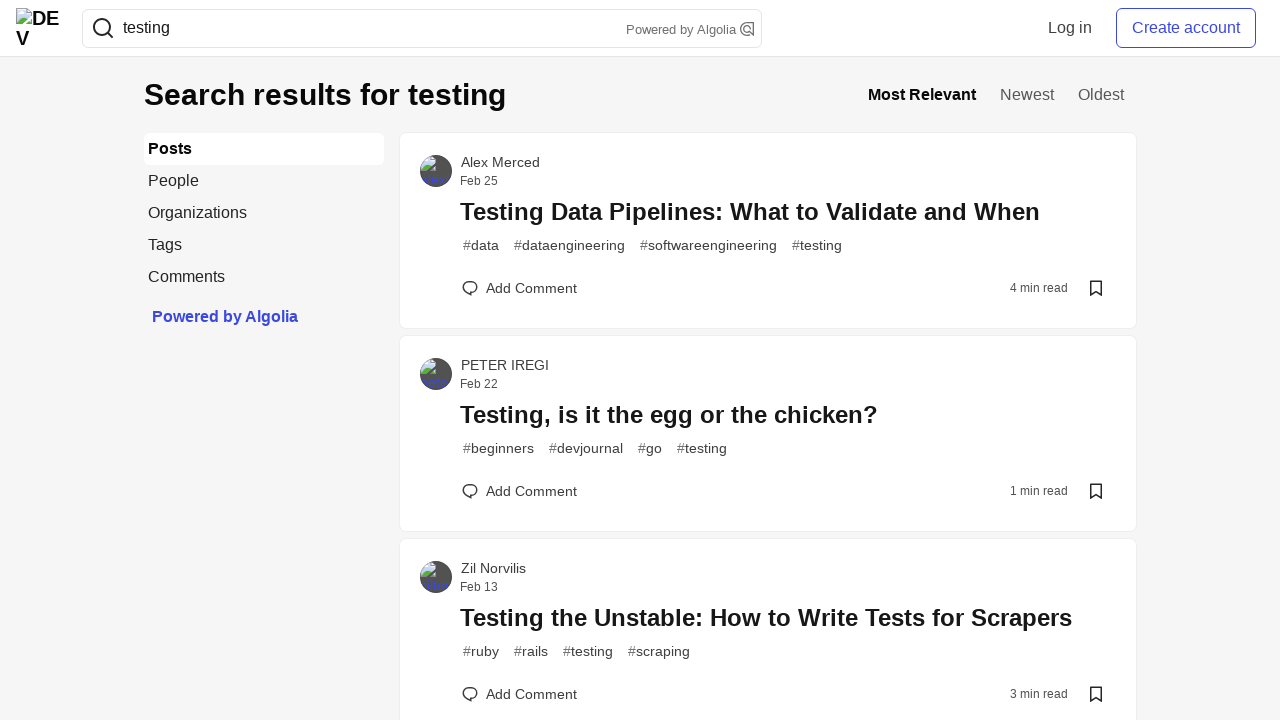

Waited for search results to fully load
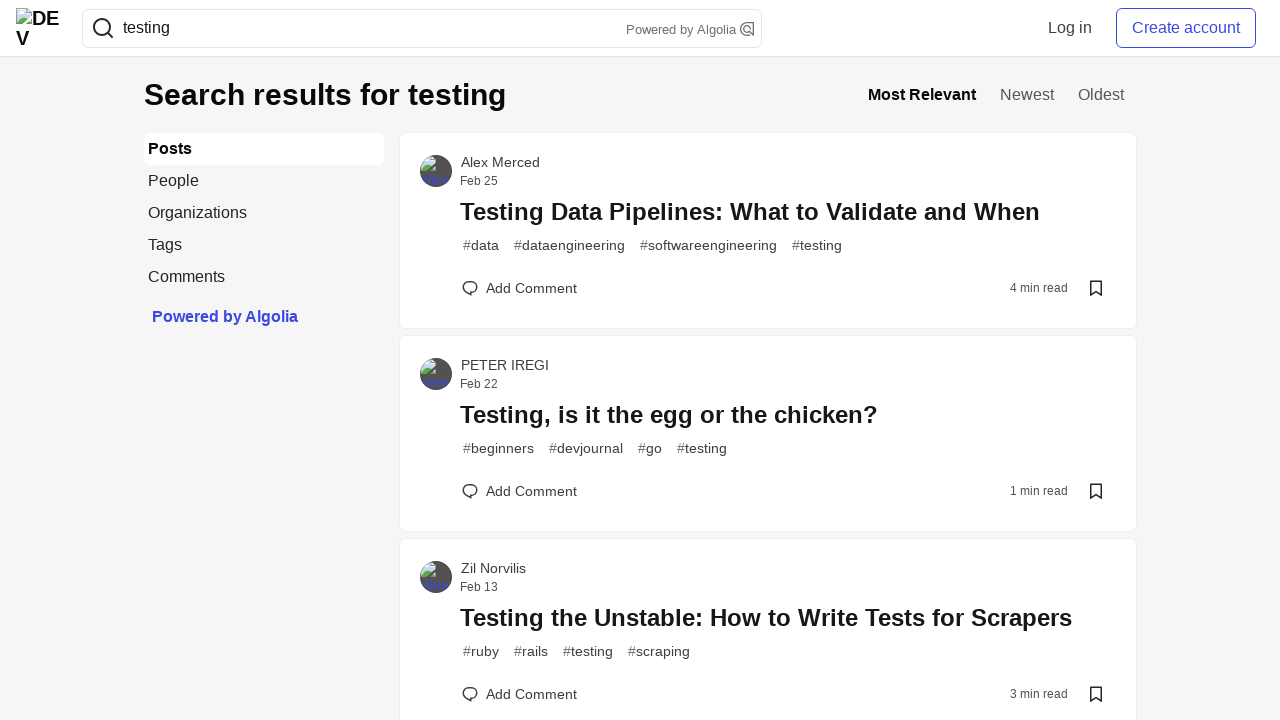

Retrieved all post title links (60 posts found)
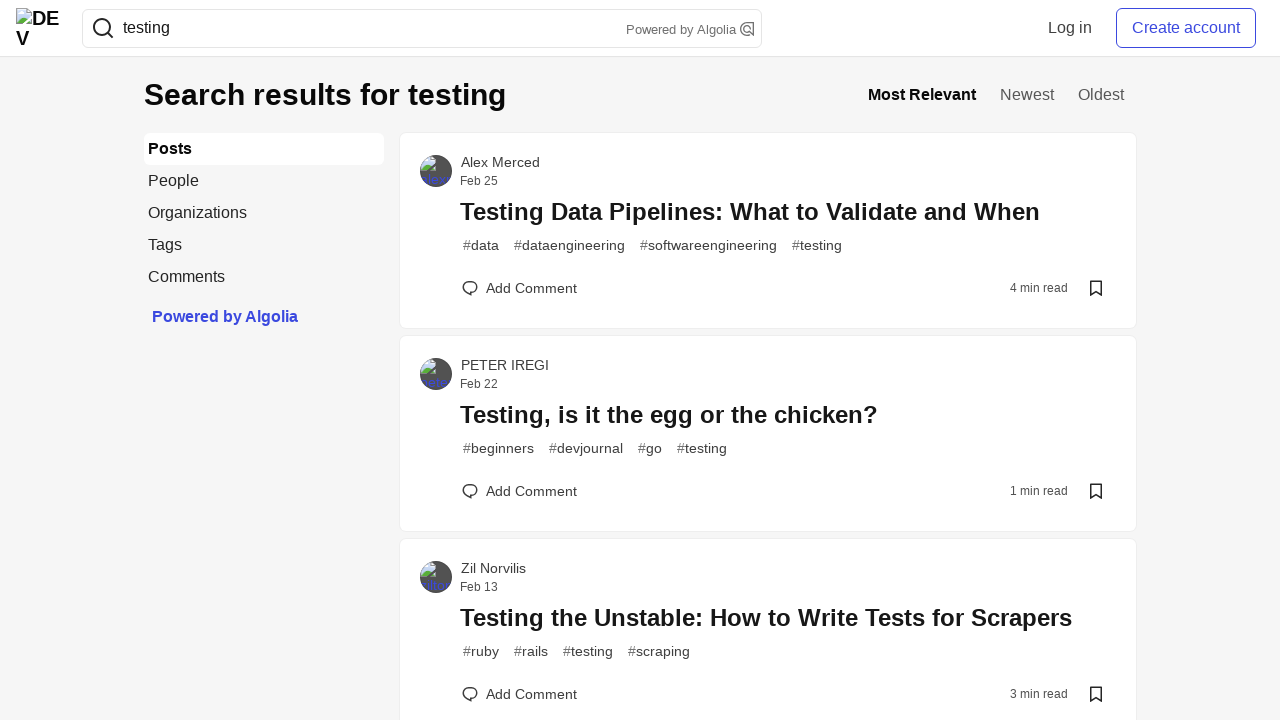

Verified post #1 title contains 'testing': '
                  testing data pipelines: what to validate and when
                '
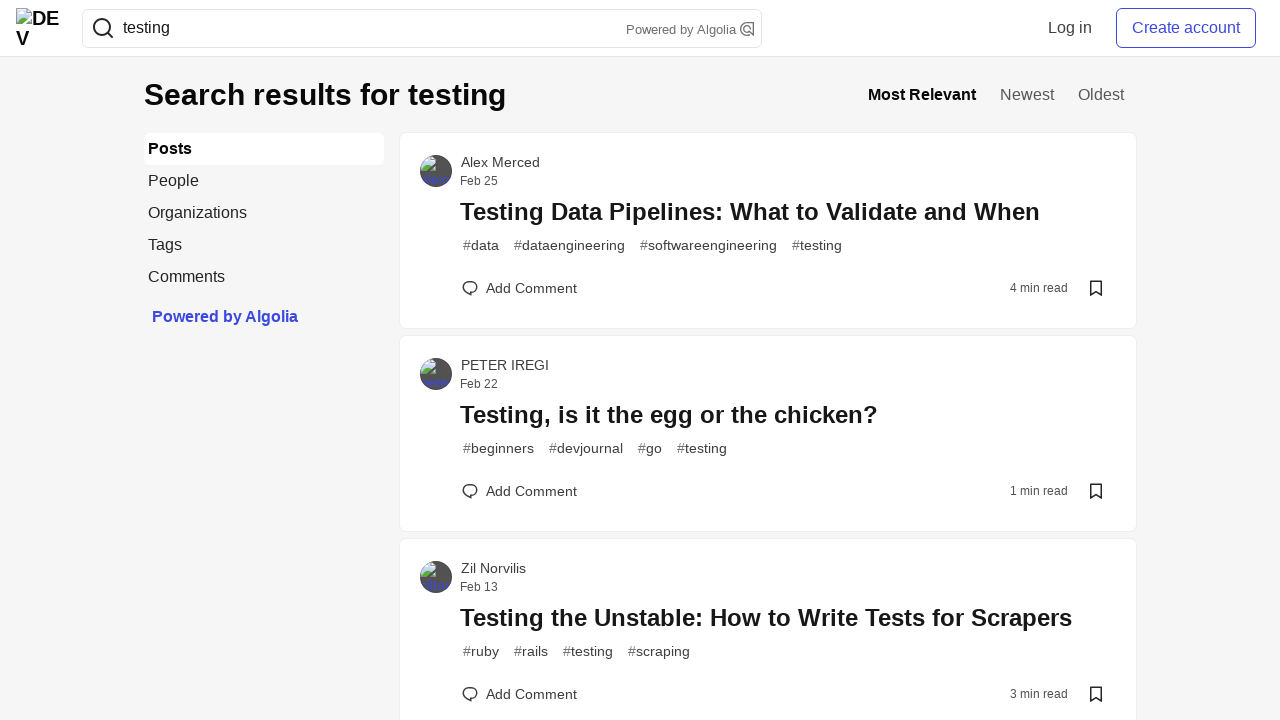

Verified post #2 title contains 'testing': '
                  testing, is it the egg or the chicken?
                '
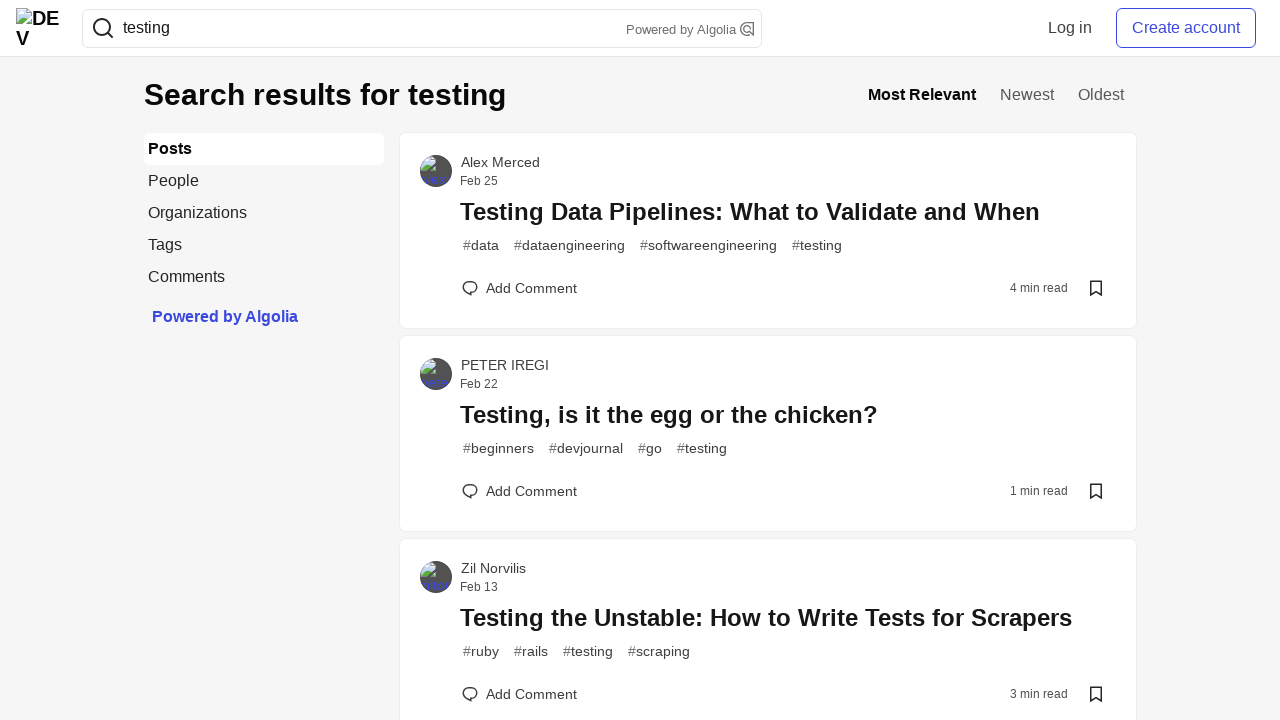

Verified post #3 title contains 'testing': '
                  testing the unstable: how to write tests for scrapers
                '
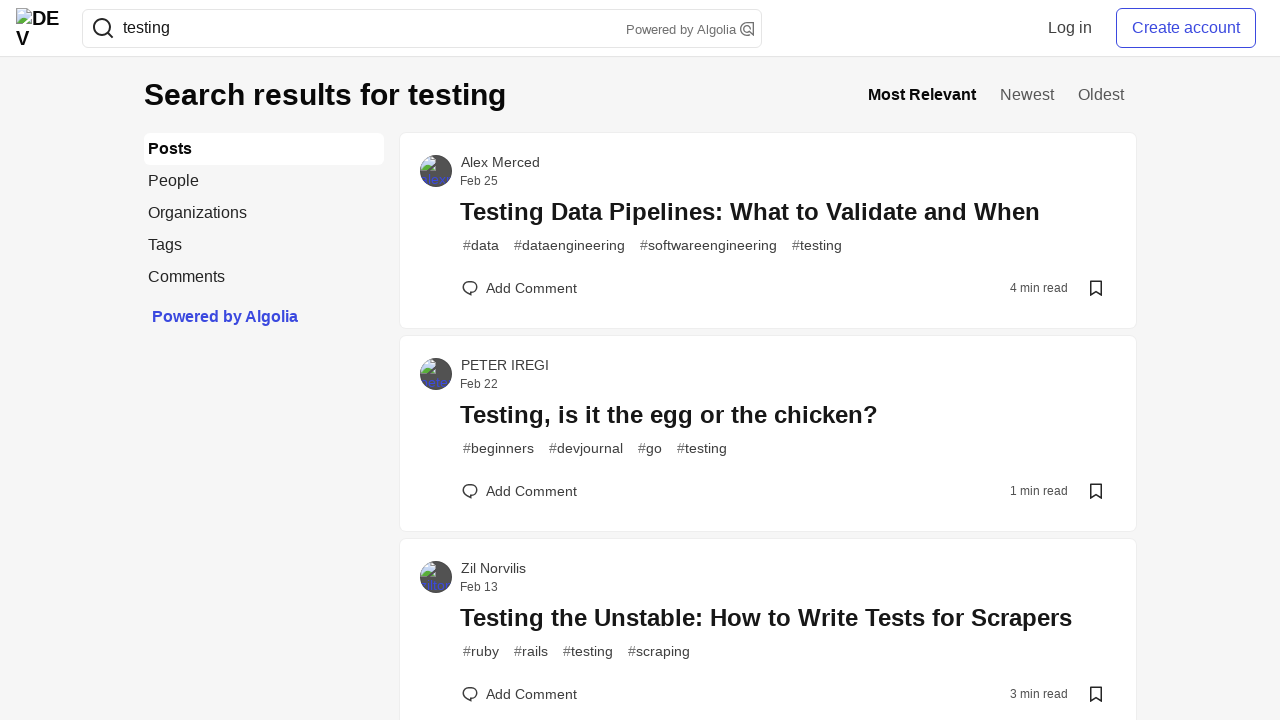

Verified post #4 title contains 'testing': '
                  testing a 24g / 77g mmwave radar for reliable distance sensing on uav & robotics
                '
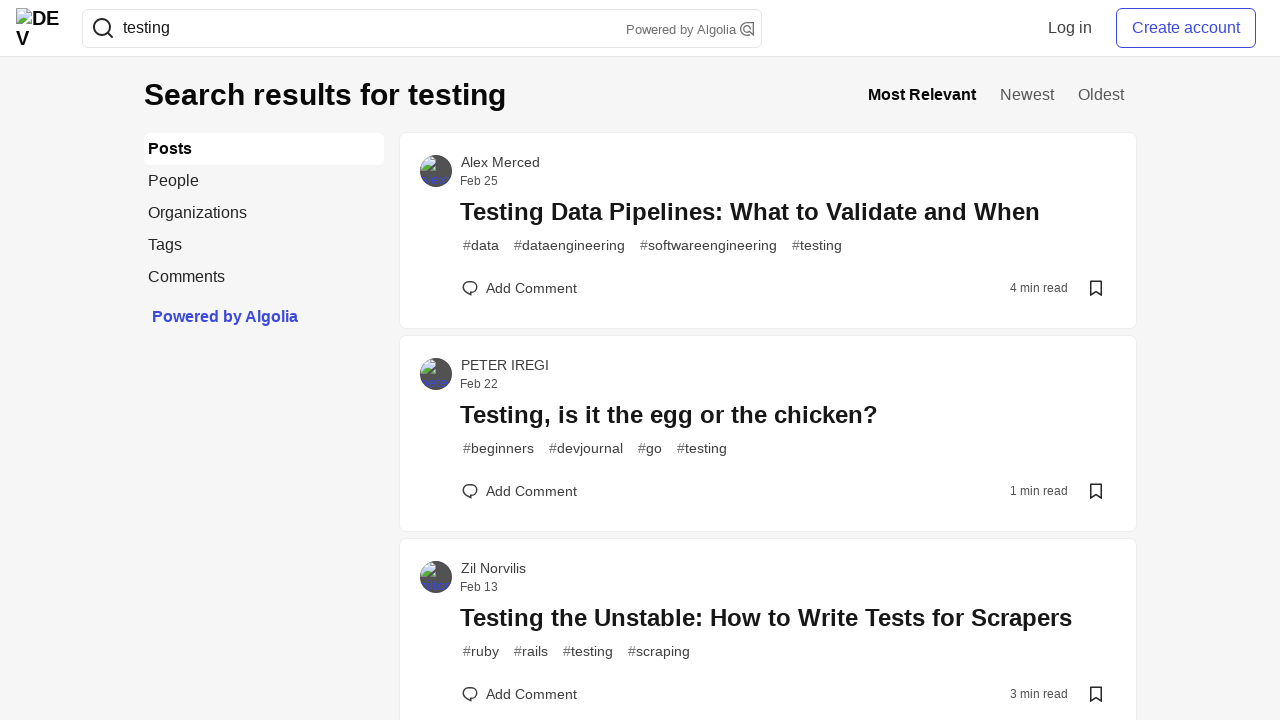

Verified post #5 title contains 'testing': '
                  testing mcp servers like a pro using mcpjam inspector
                '
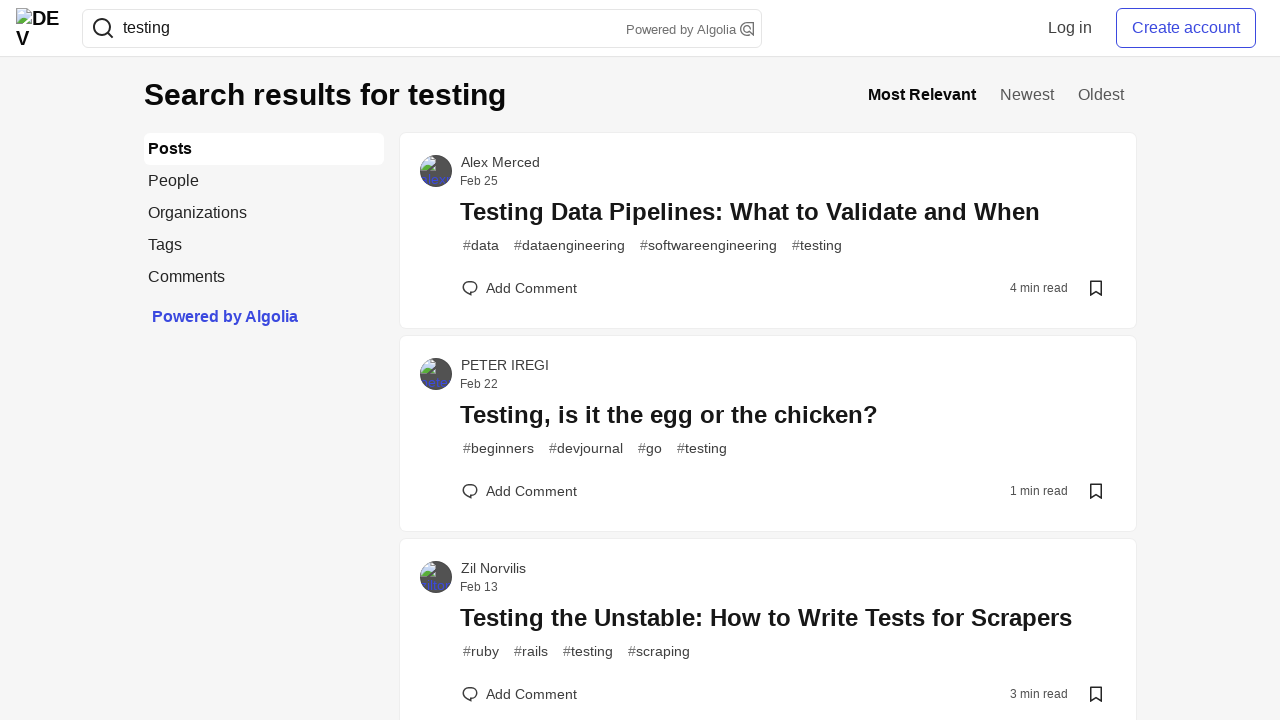

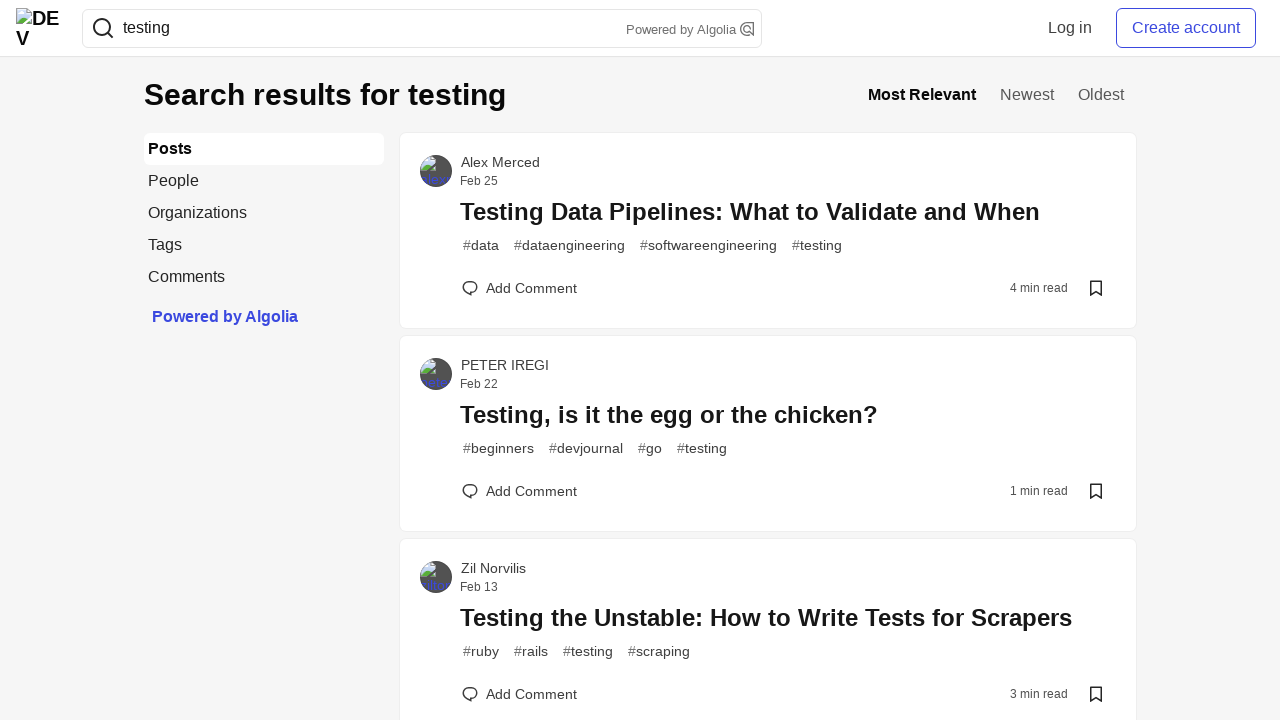